Adds a new customer through the bank manager interface

Starting URL: https://www.globalsqa.com/angularJs-protractor/BankingProject/#/login

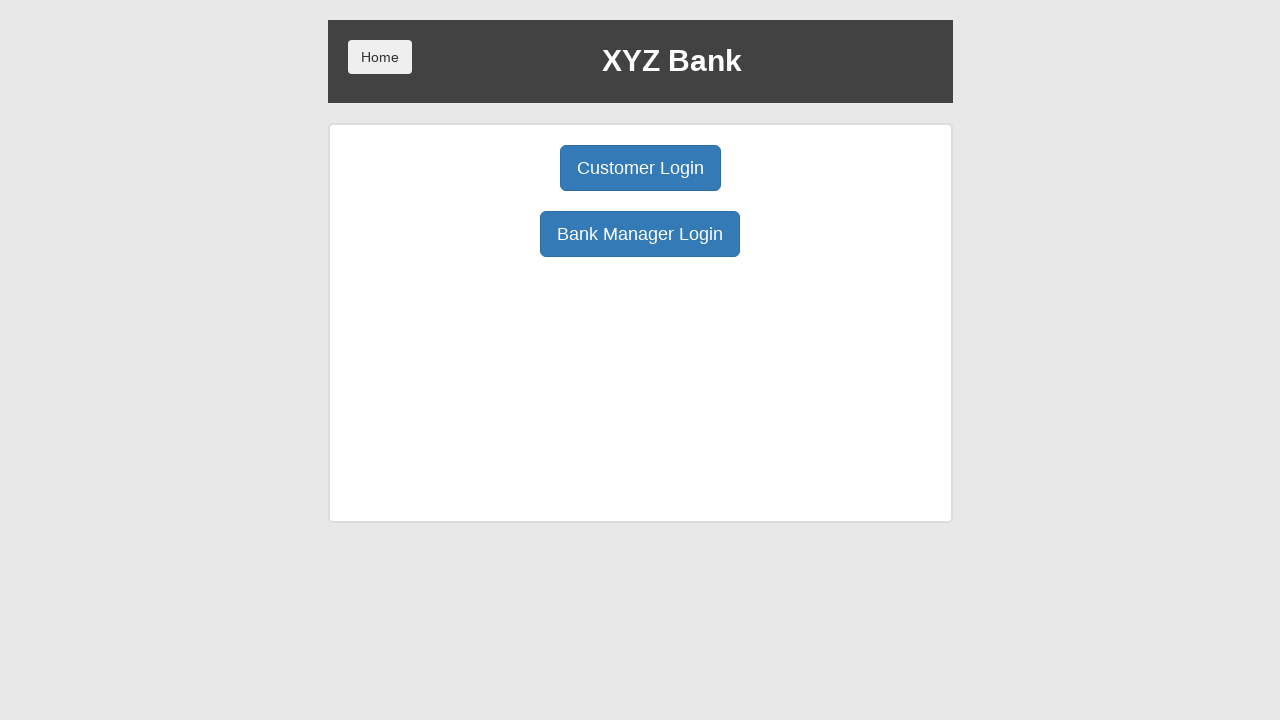

Clicked Bank Manager Login button at (640, 234) on button:has-text('Bank Manager Login')
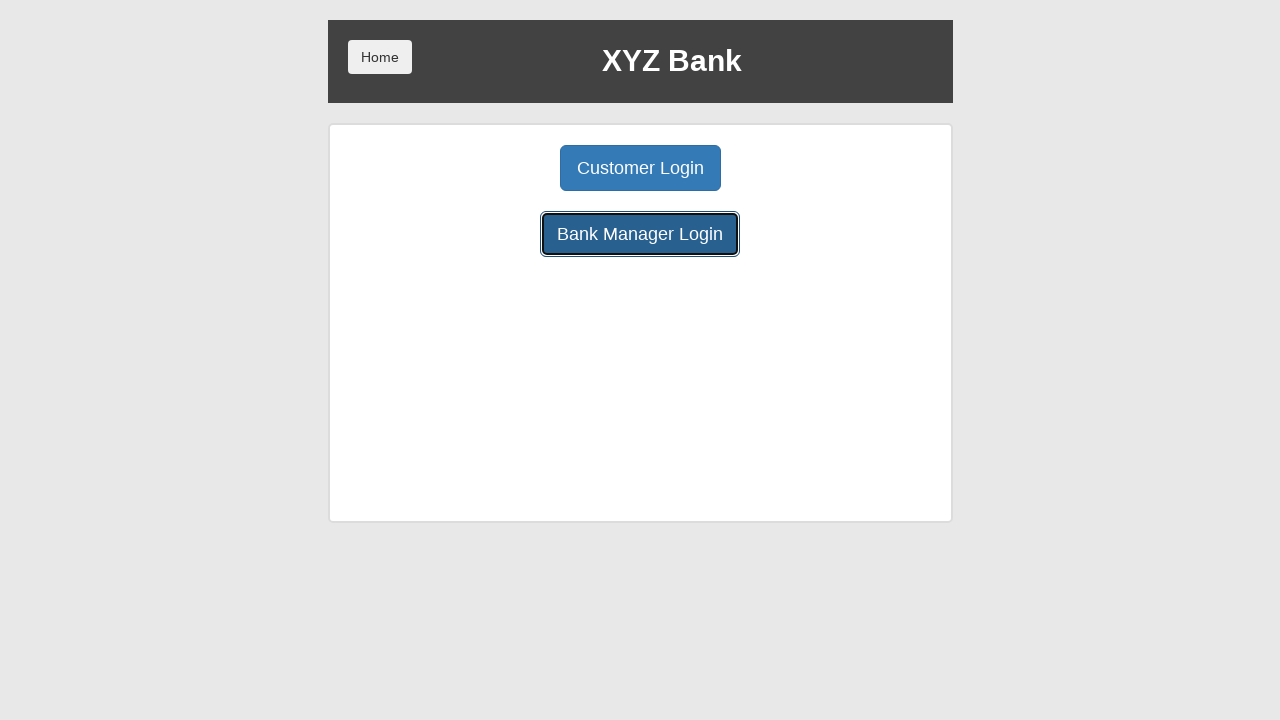

Waited 2 seconds for page to load
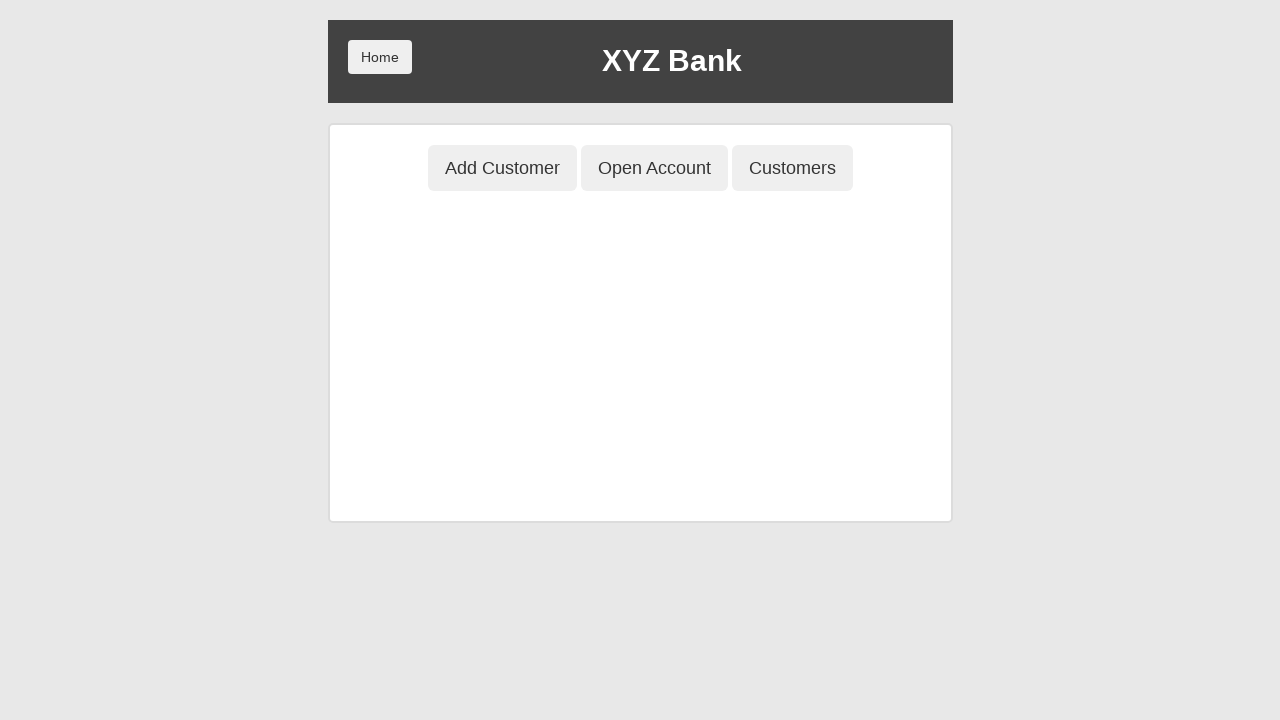

Clicked Add Customer button at (502, 168) on button:has-text('Add Customer')
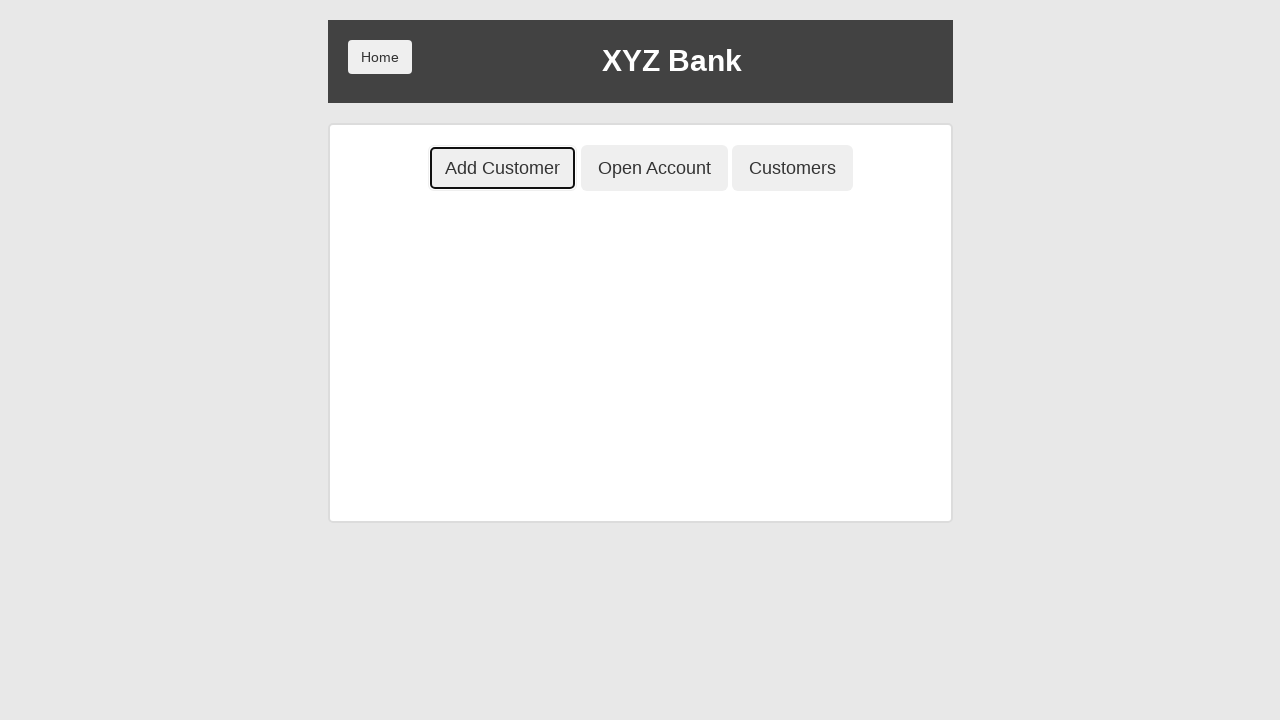

Waited 2 seconds for Add Customer form to load
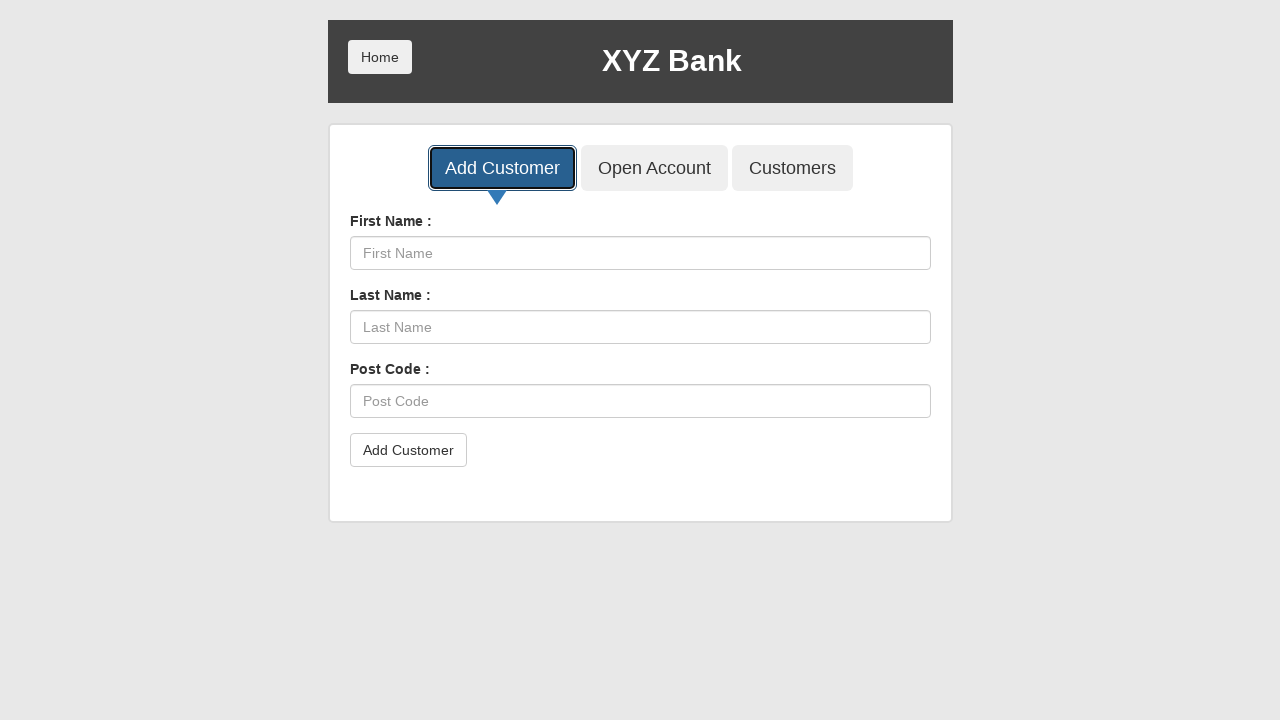

Filled First Name field with 'Solayman' on input[placeholder='First Name']
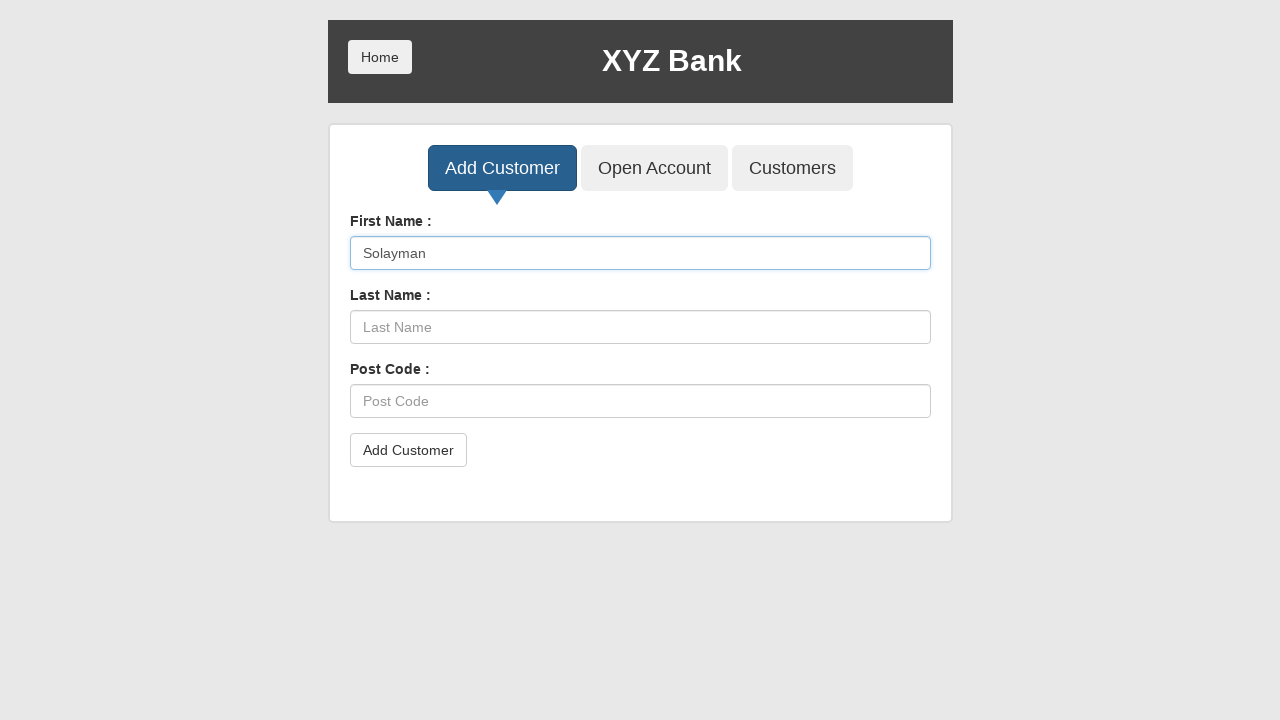

Filled Last Name field with 'Khan' on input[placeholder='Last Name']
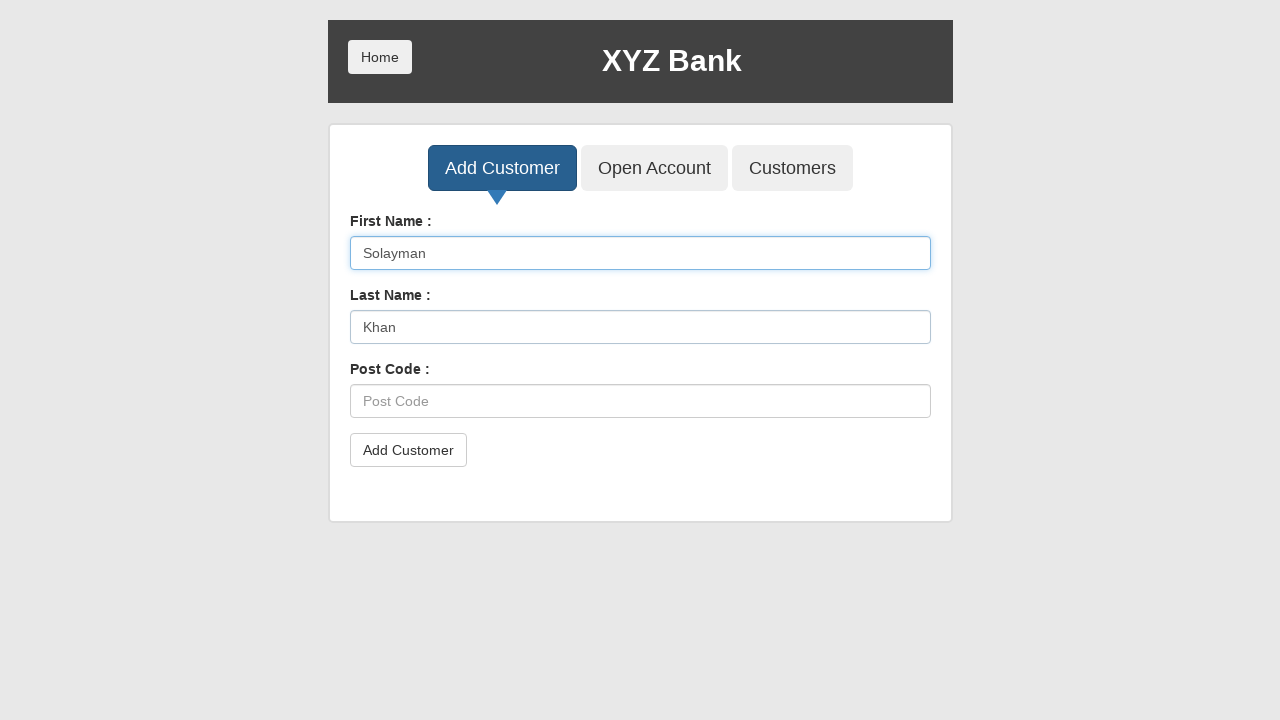

Filled Post Code field with 'U12300' on input[placeholder='Post Code']
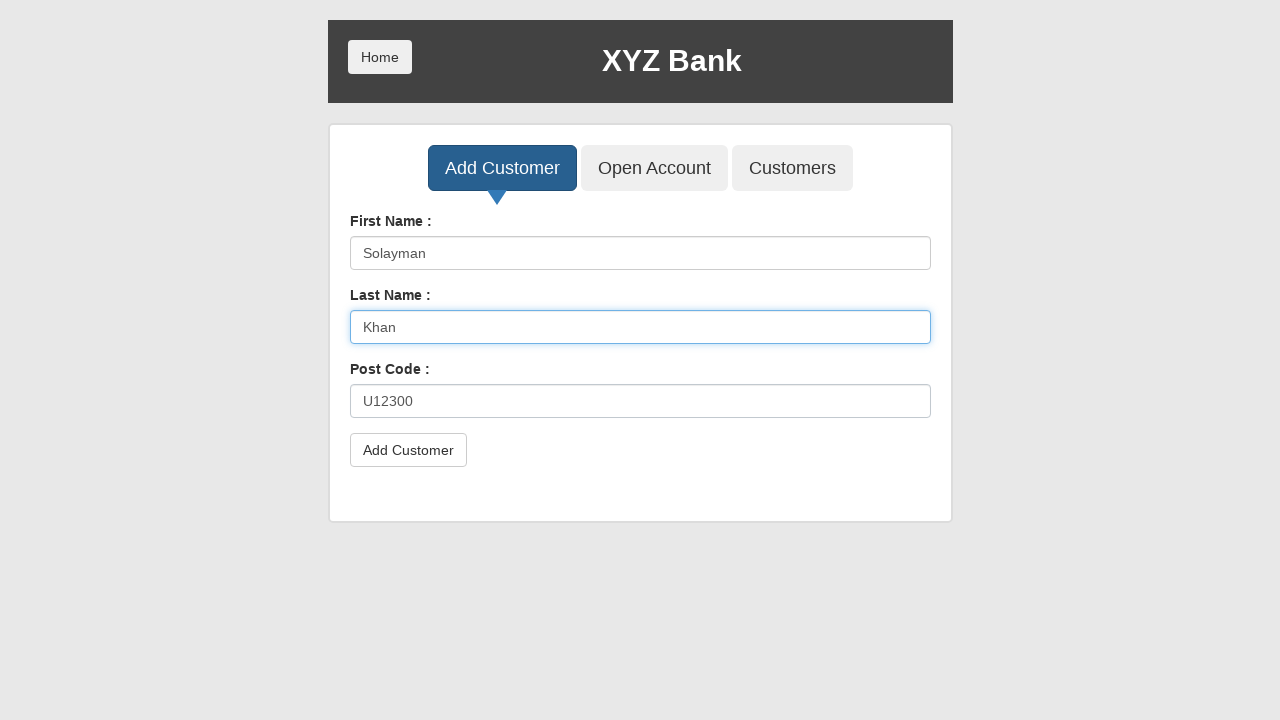

Clicked submit button to add customer at (408, 450) on button[type='submit']
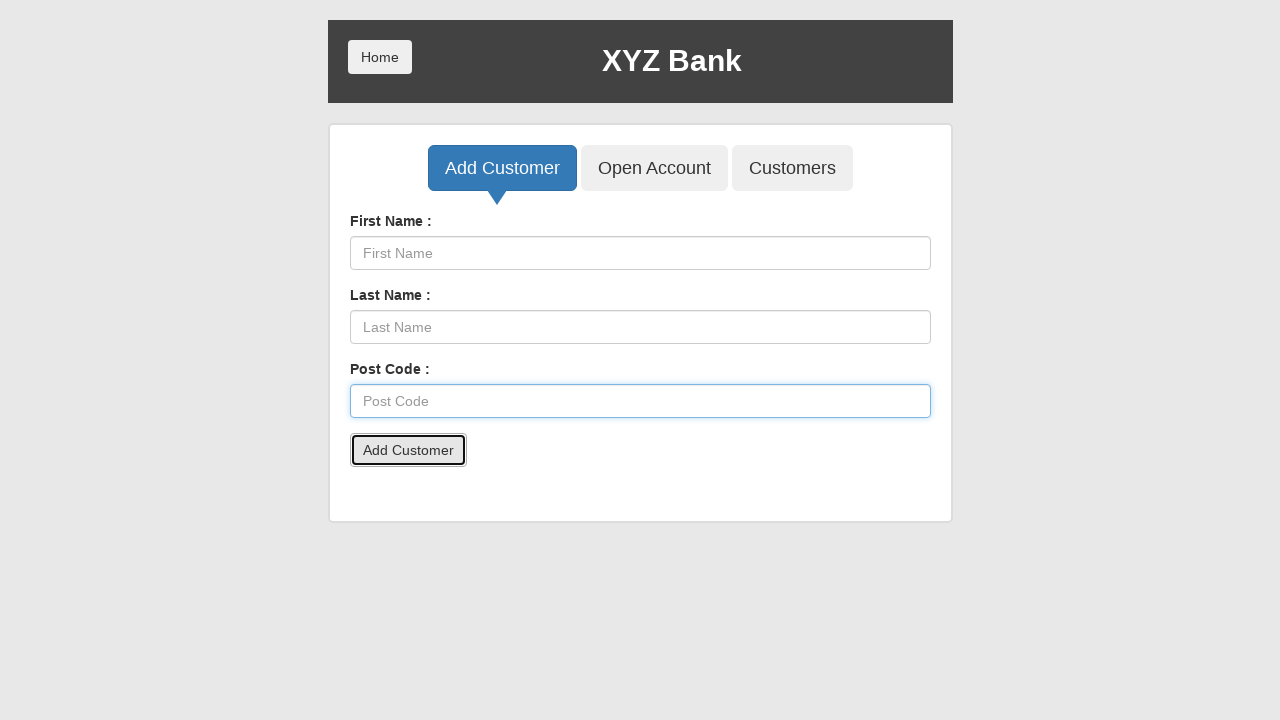

Waited 2 seconds after form submission
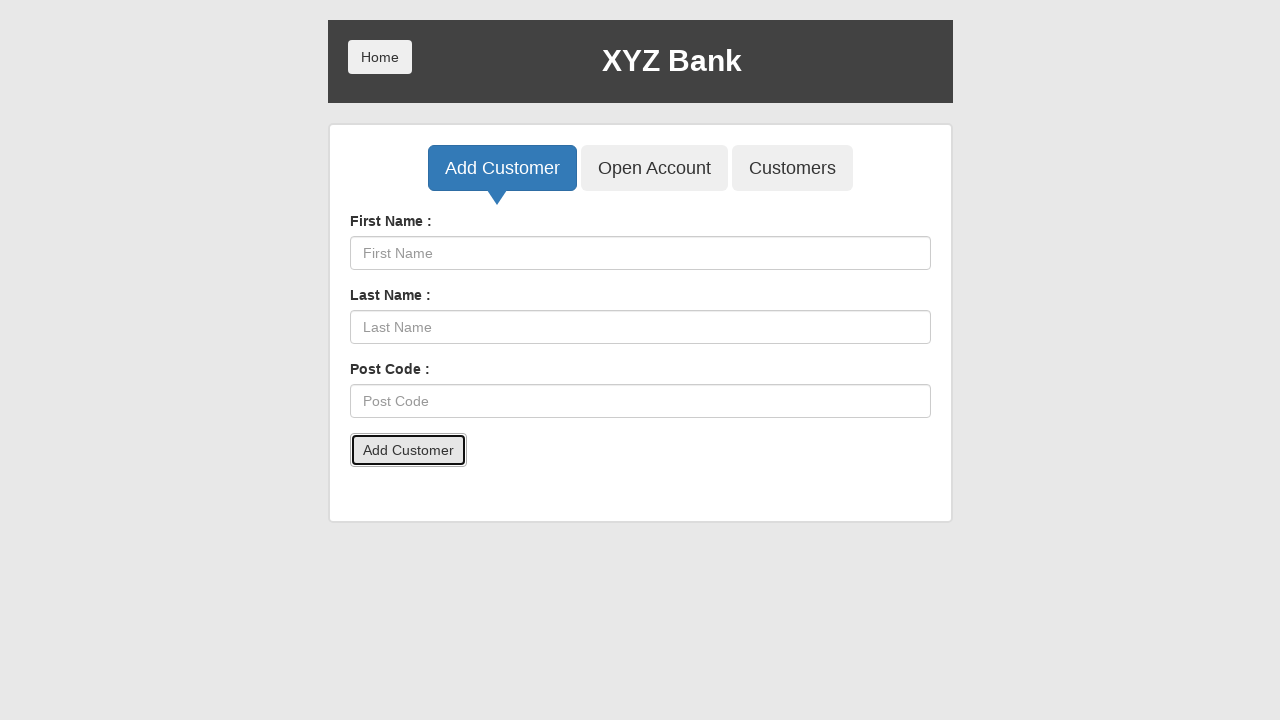

Set up dialog handler to accept alerts
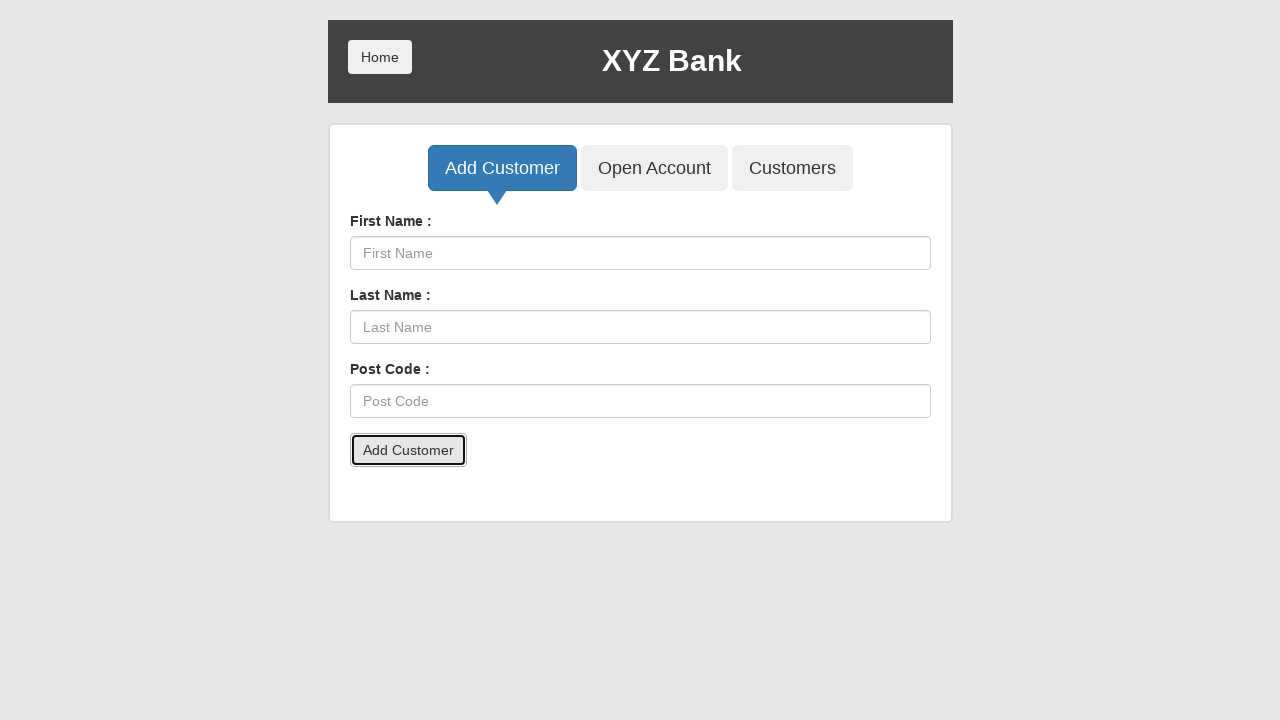

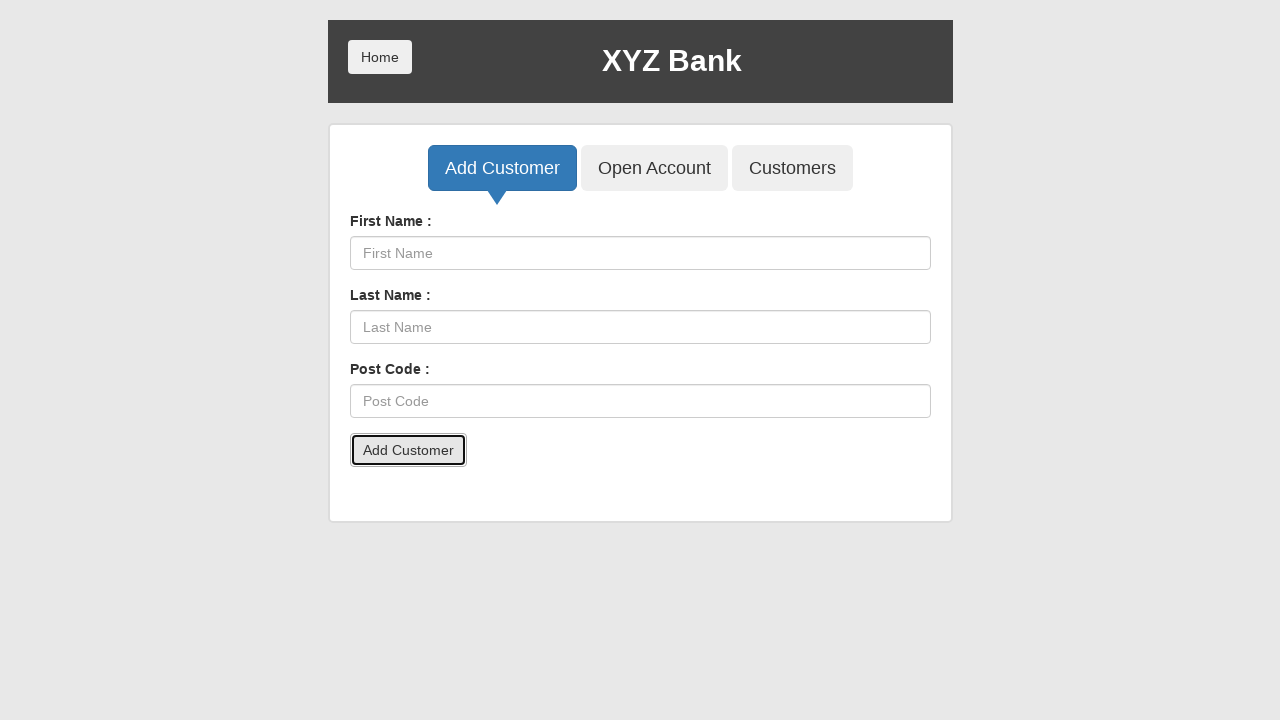